Tests a simple button click interaction on a page and verifies a message appears after clicking the submit button

Starting URL: http://suninjuly.github.io/wait1.html

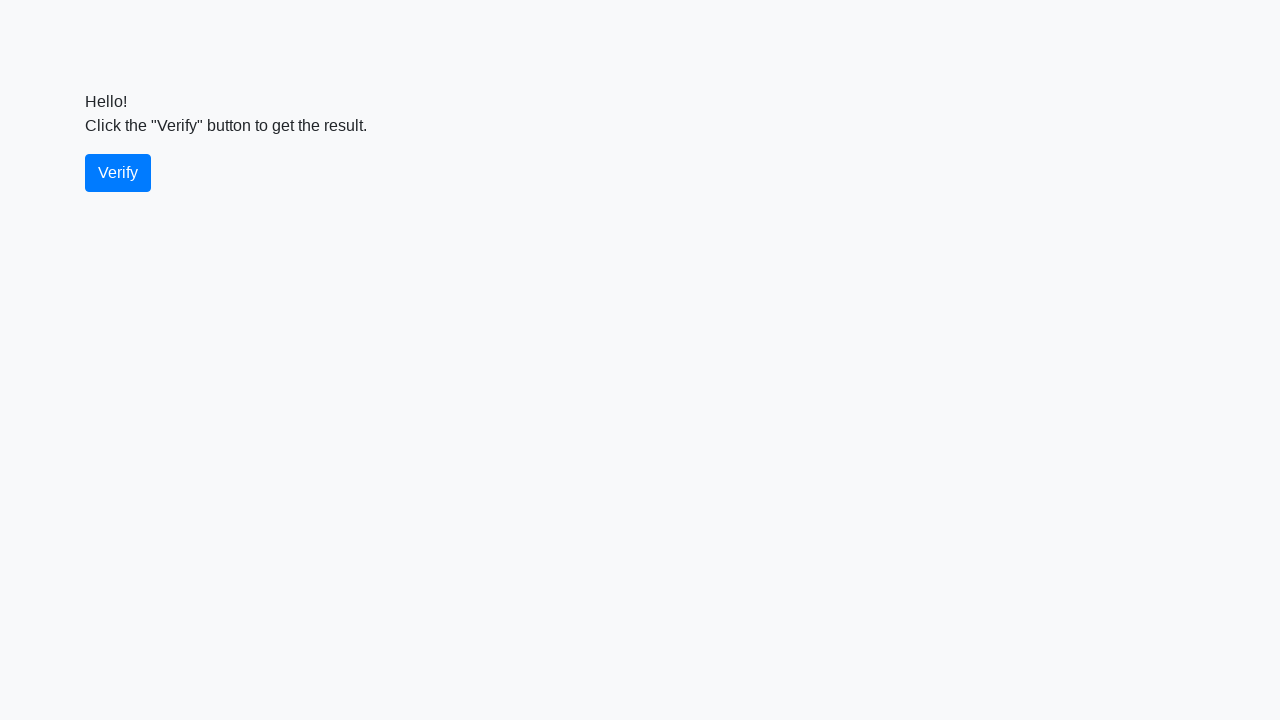

Clicked the submit button at (118, 173) on .btn
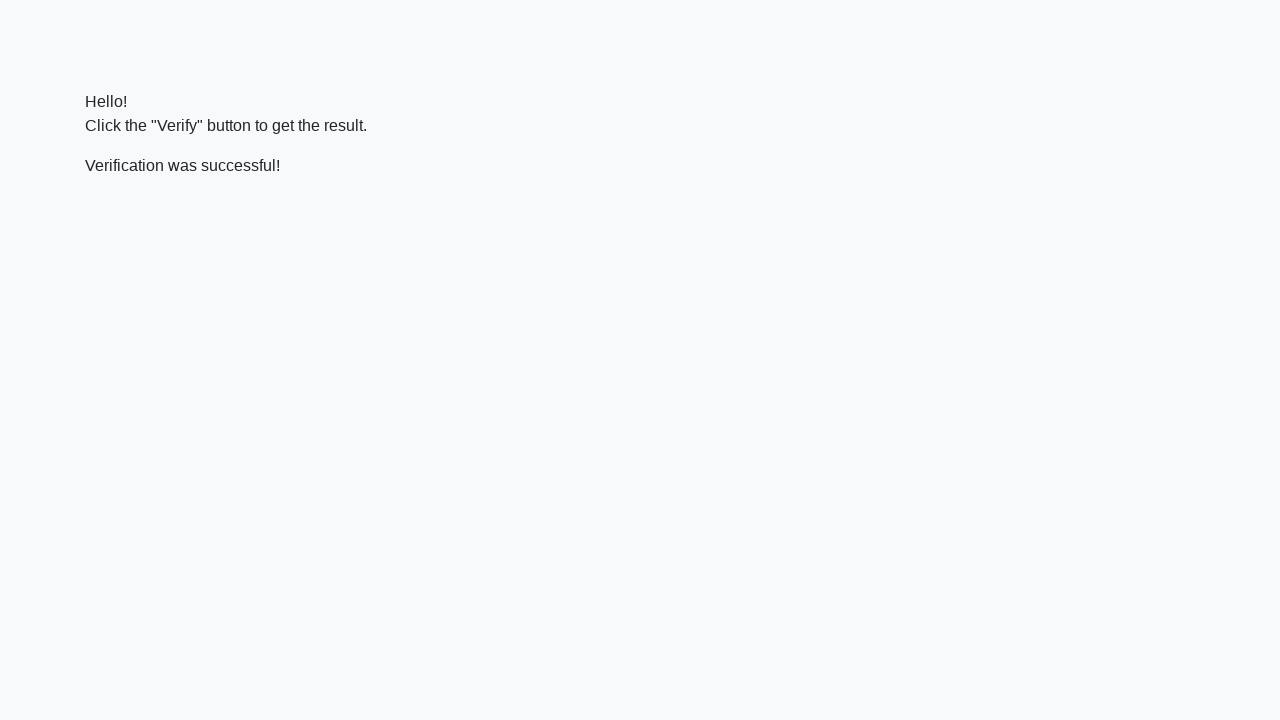

Verified message element appeared after button click
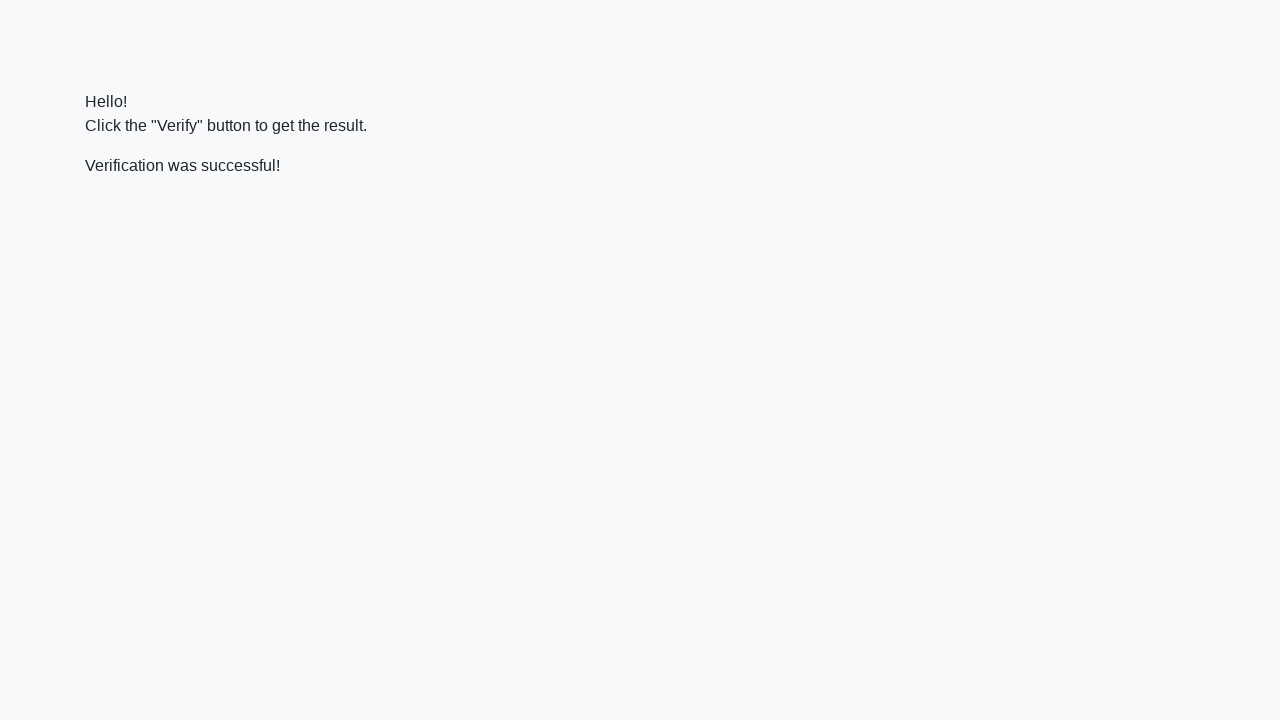

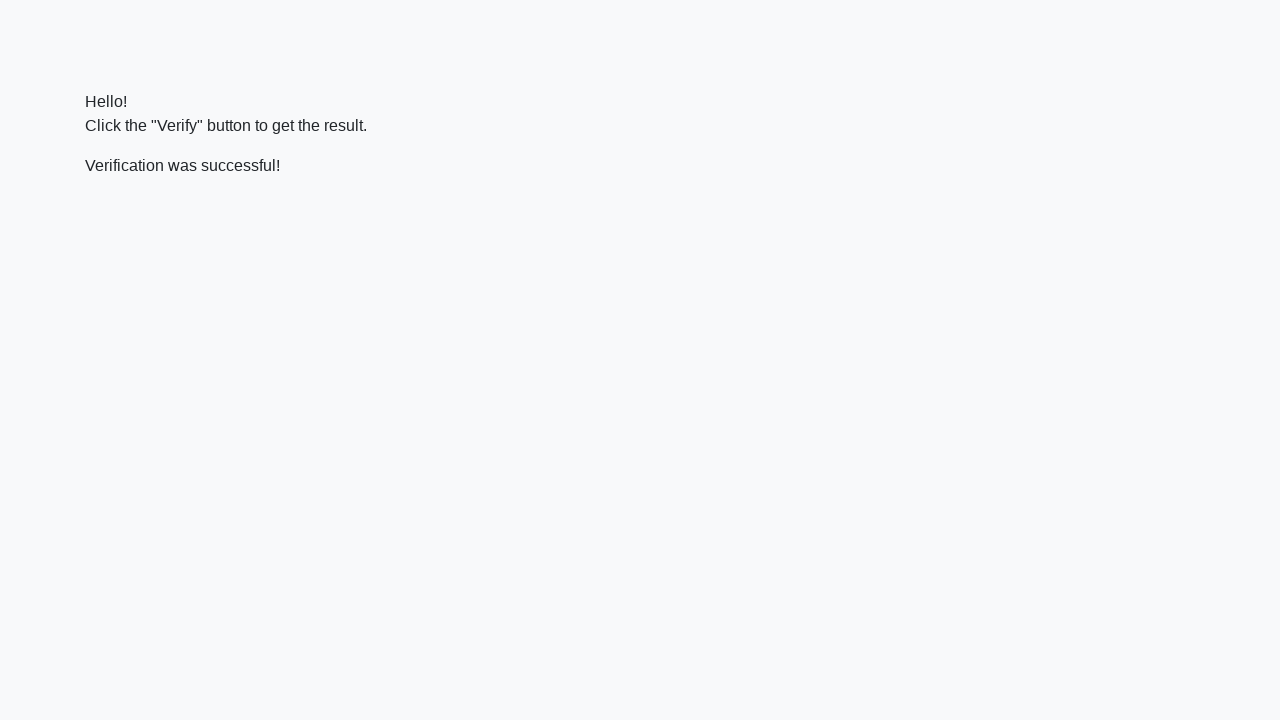